Tests tooltip functionality by hovering over an age input field within an iframe and verifying the tooltip content appears

Starting URL: https://jqueryui.com/tooltip/

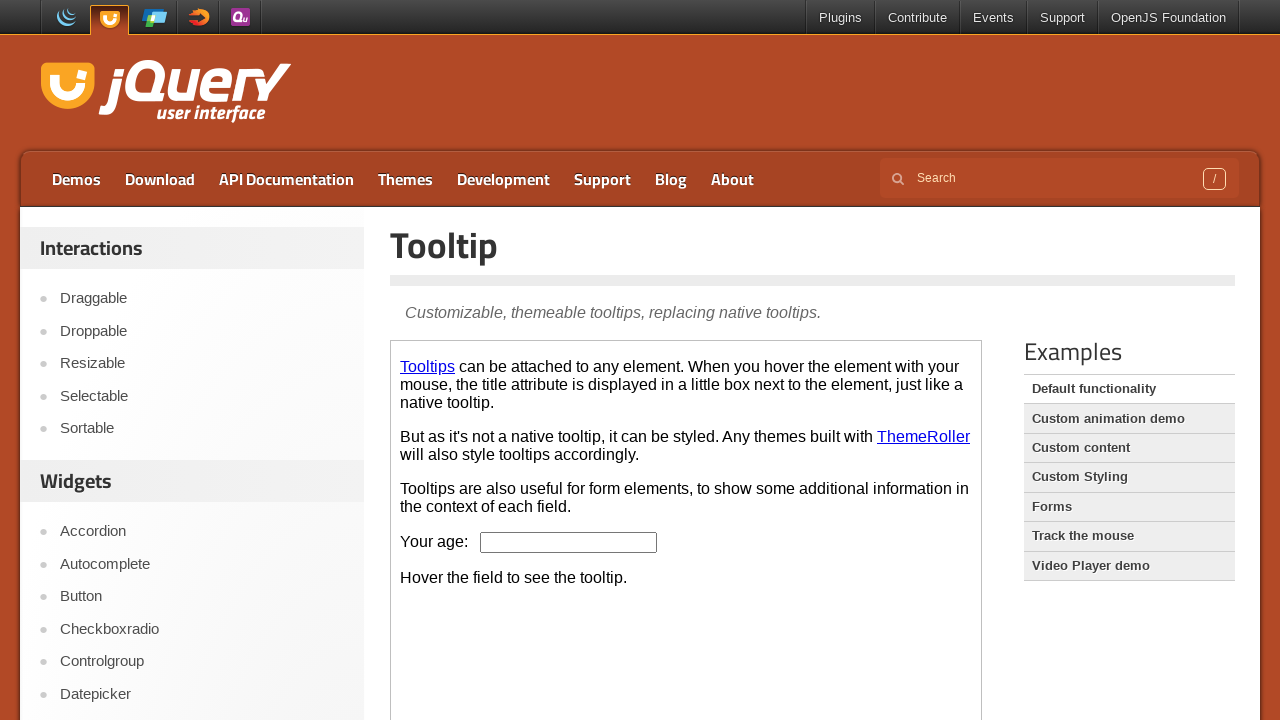

Navigated to jQuery UI tooltip demo page
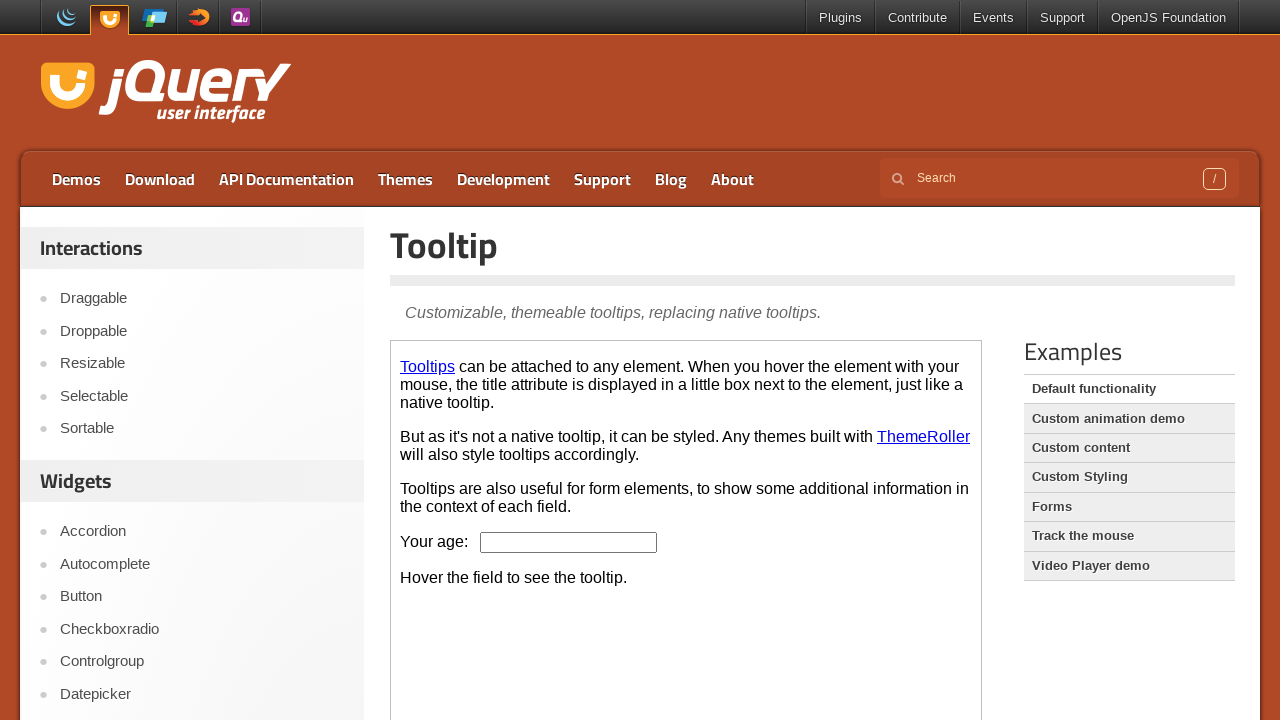

Located the demo iframe
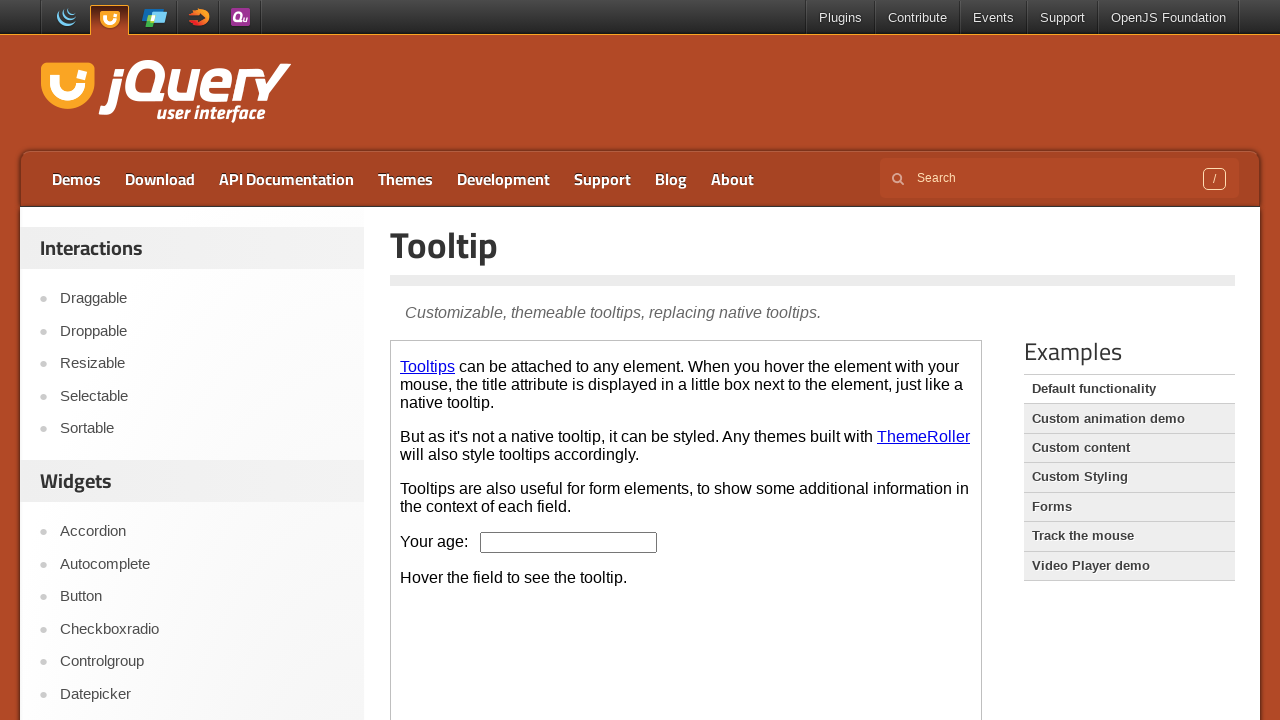

Located the age input field within the iframe
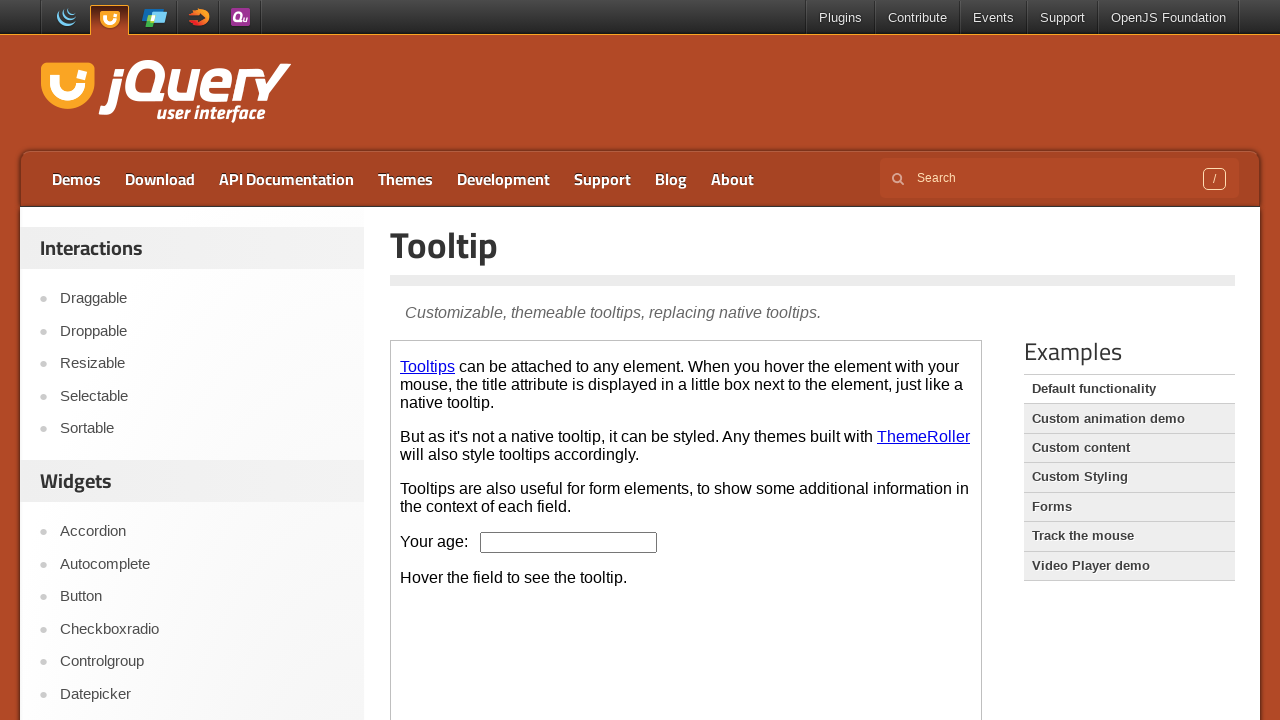

Hovered over the age input field to trigger tooltip at (569, 542) on .demo-frame >> internal:control=enter-frame >> #age
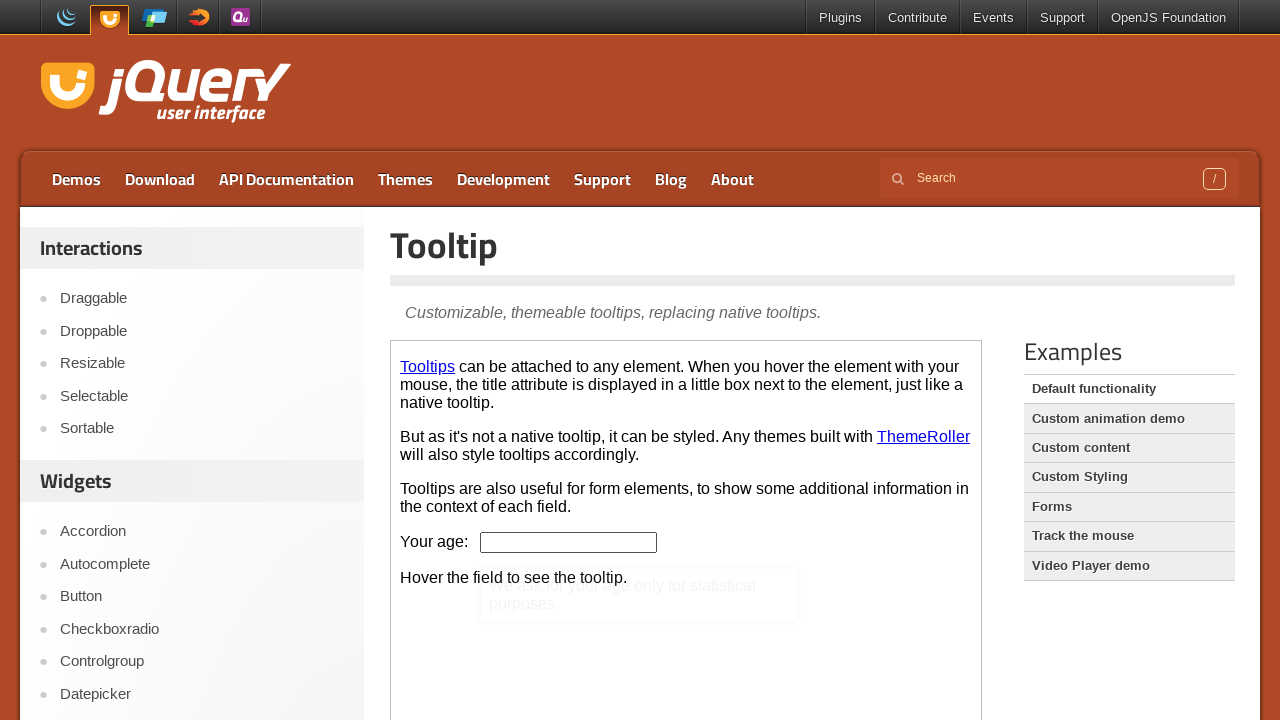

Located the tooltip content element
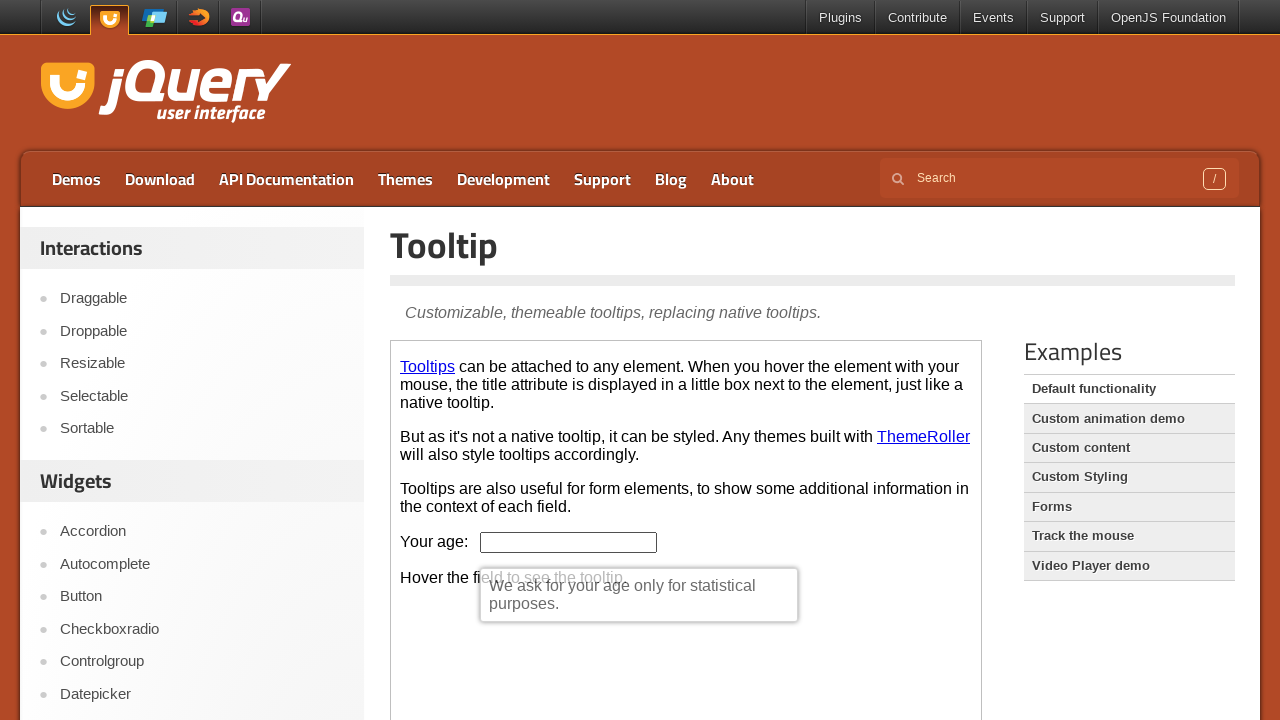

Waited 500ms for tooltip to fully appear
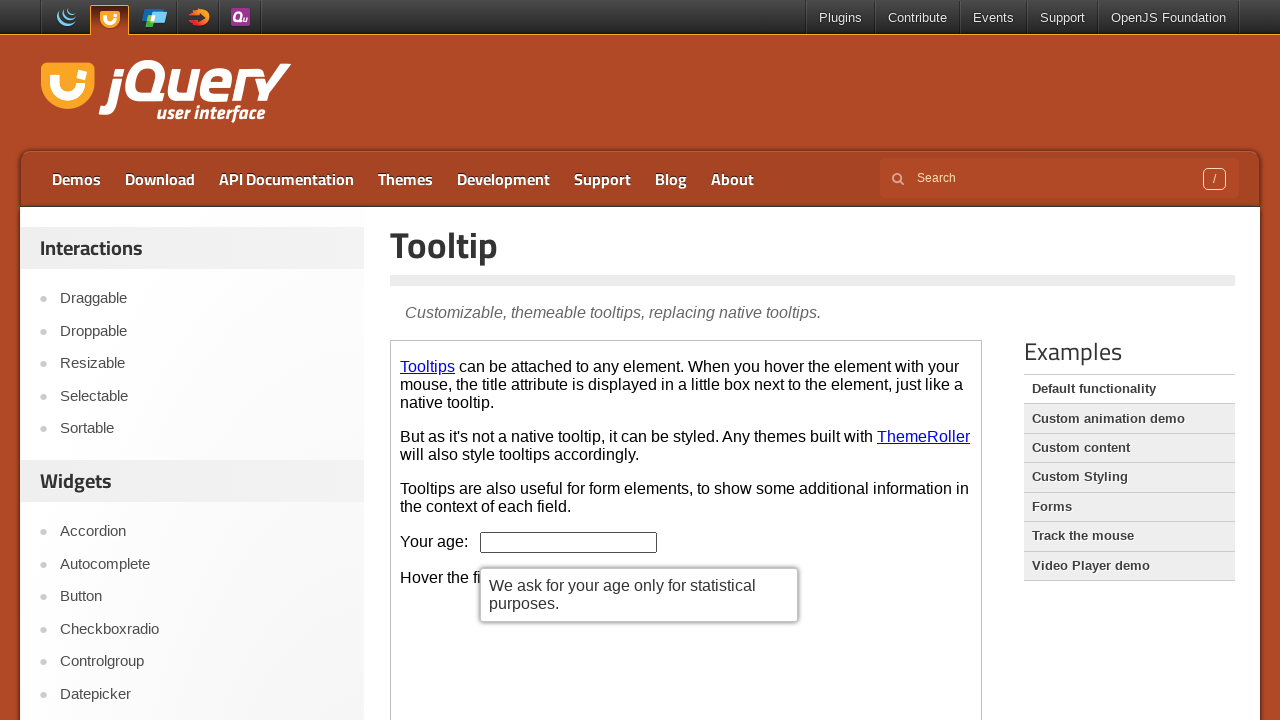

Retrieved tooltip text content
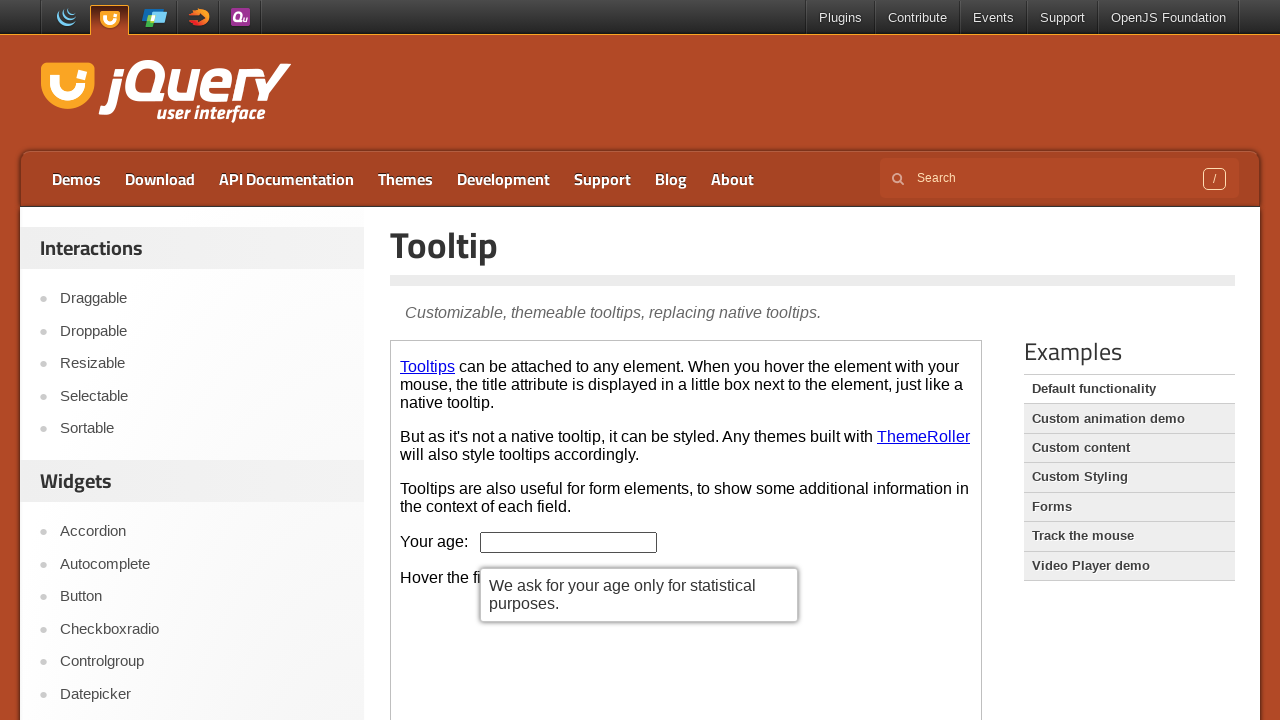

Printed tooltip content: We ask for your age only for statistical purposes.
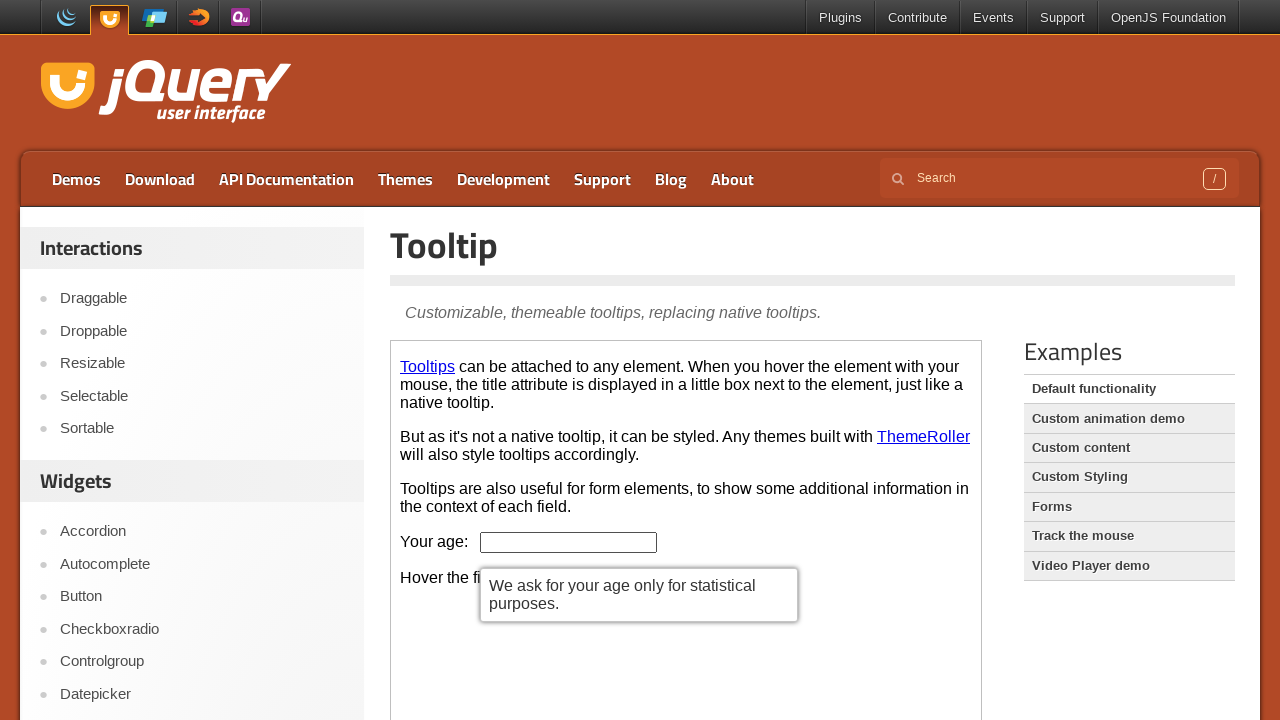

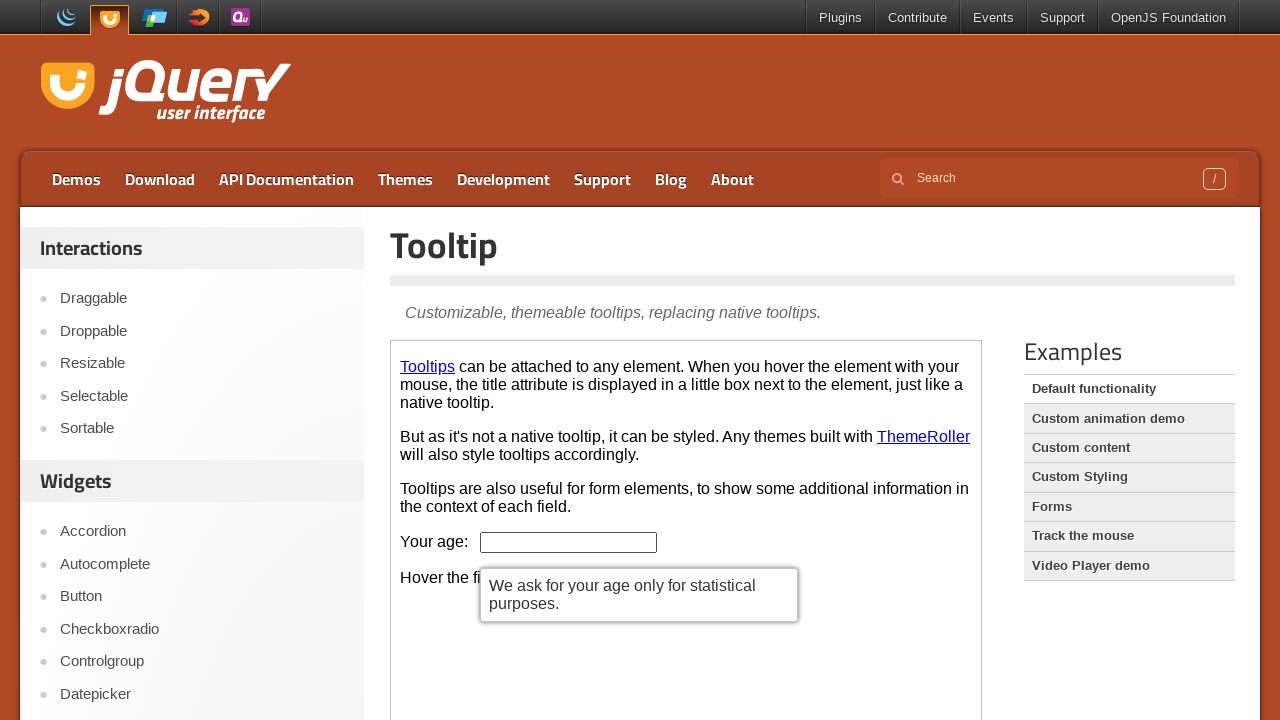